Tests right-click (context click) functionality on an element and verifies the context-clicked status

Starting URL: https://www.selenium.dev/selenium/web/mouse_interaction.html

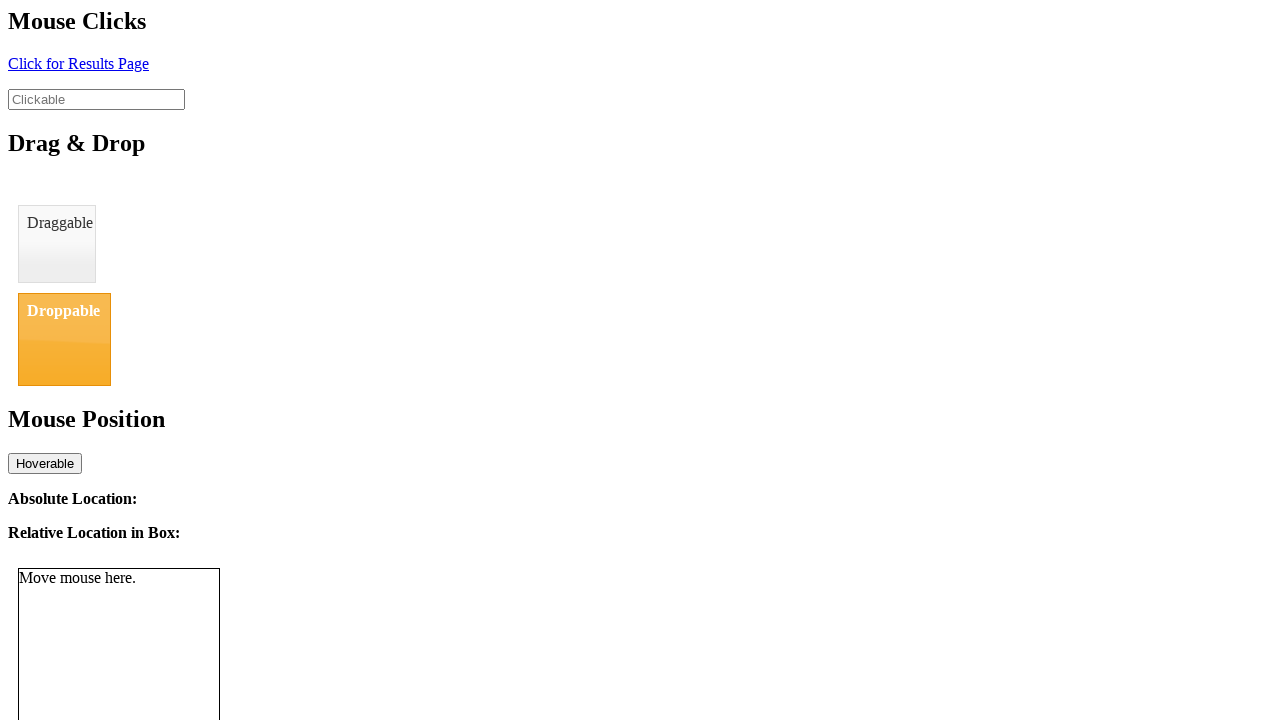

Navigated to mouse interaction test page
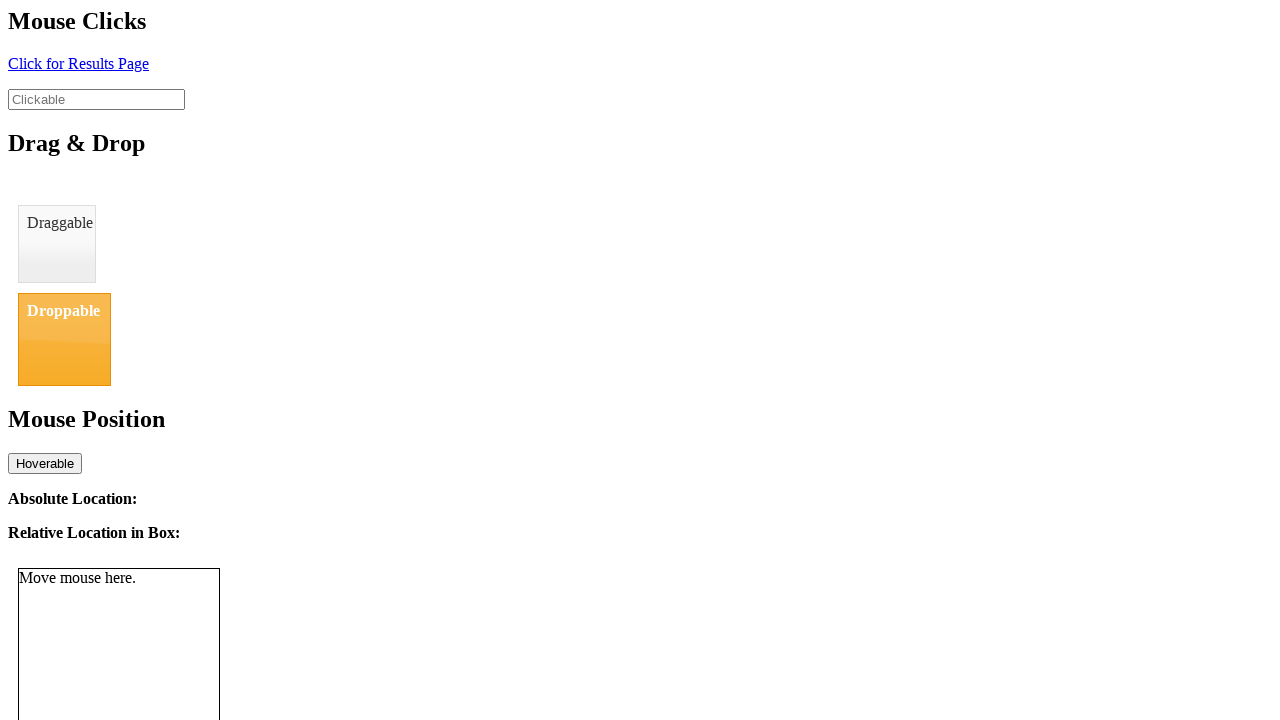

Right-clicked on the clickable element at (96, 99) on #clickable
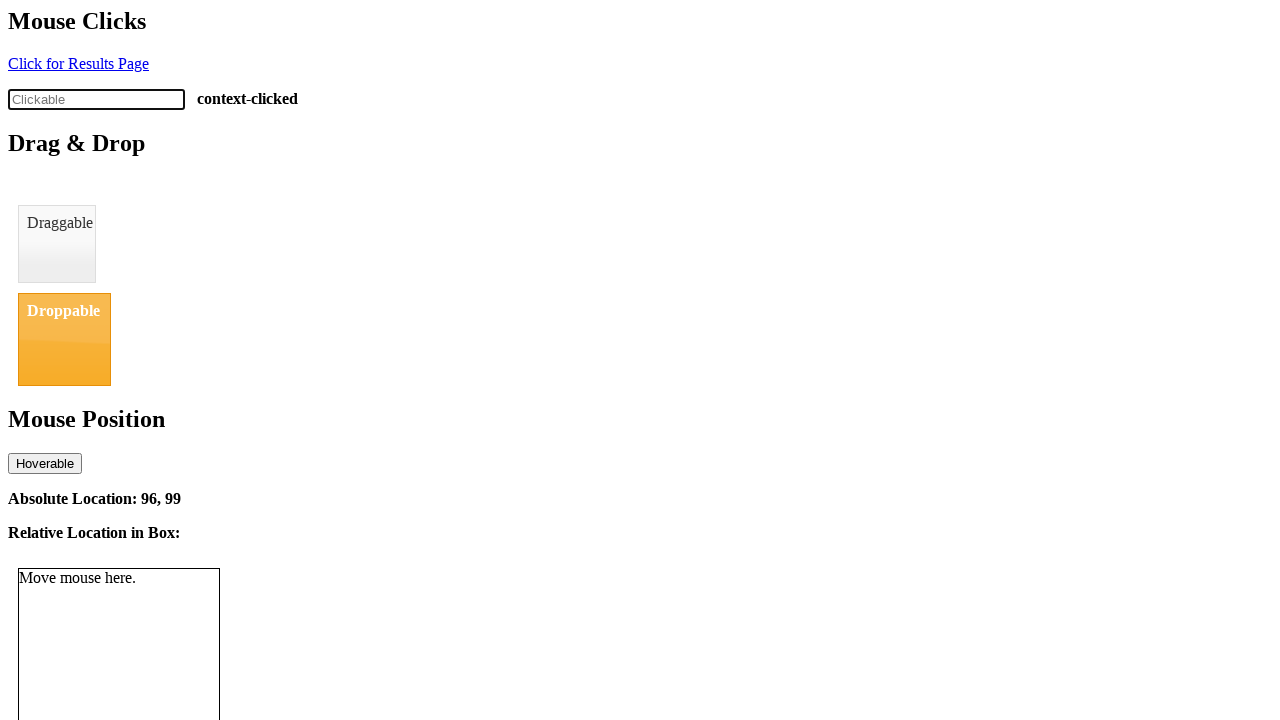

Context-click status indicator appeared
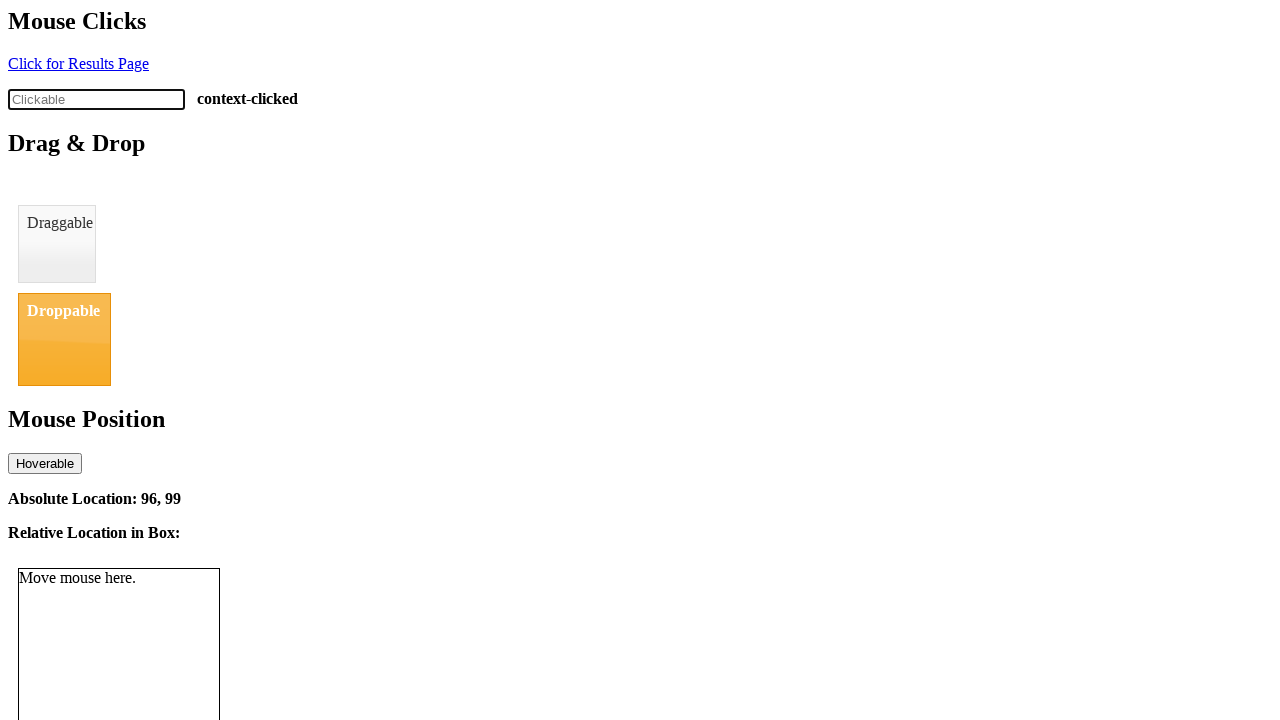

Verified context-clicked status: context-clicked
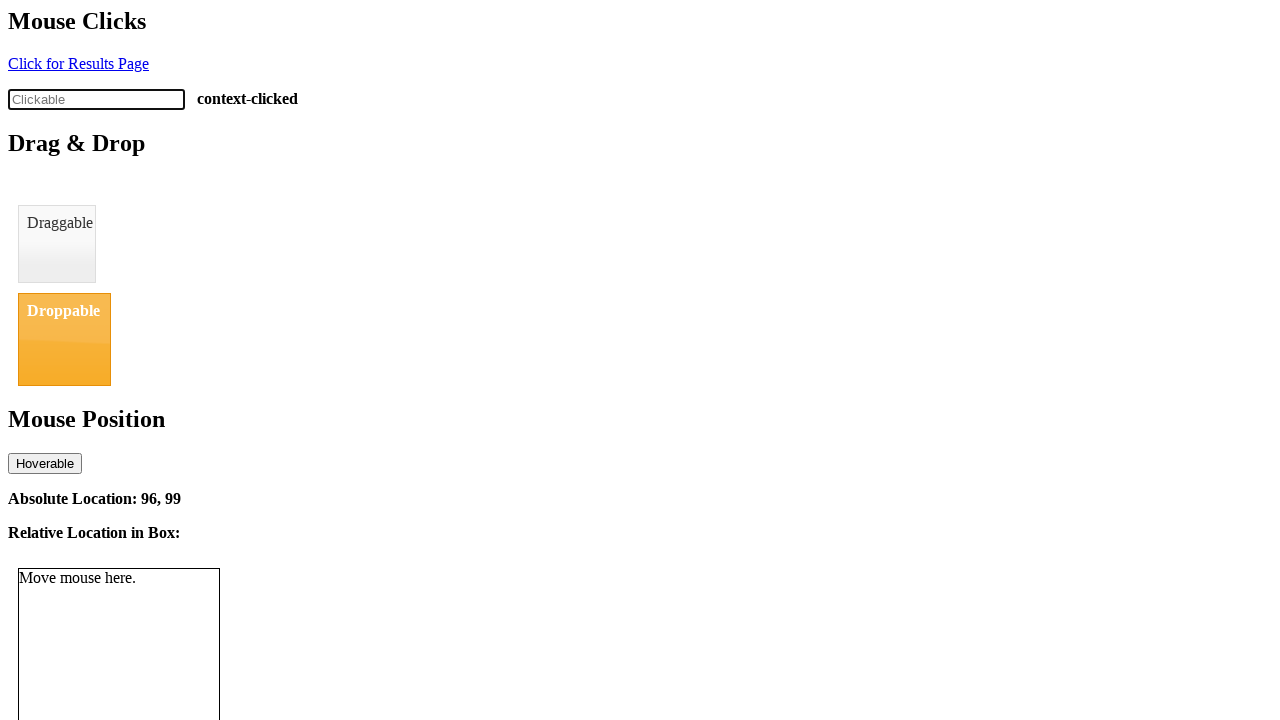

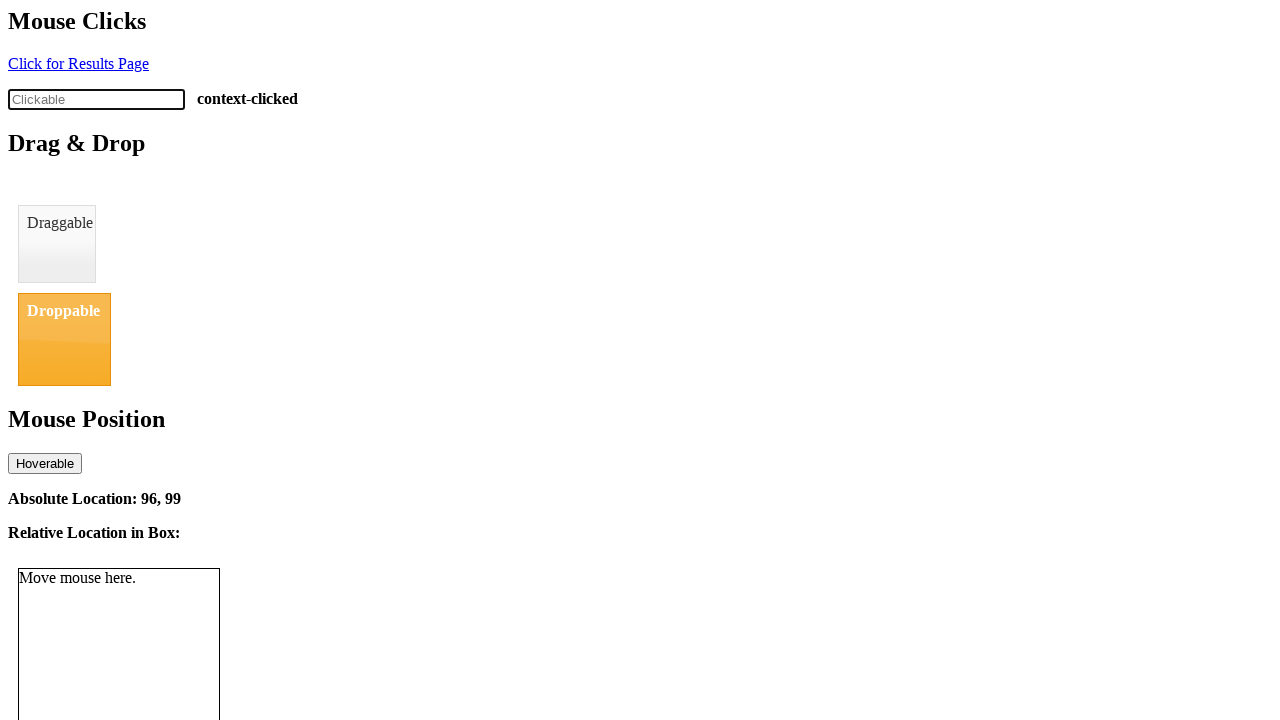